Tests the autocomplete dropdown functionality on the Indian Railways website by searching for stations starting with "DEL" and selecting the 4th option from the dropdown

Starting URL: https://erail.in/

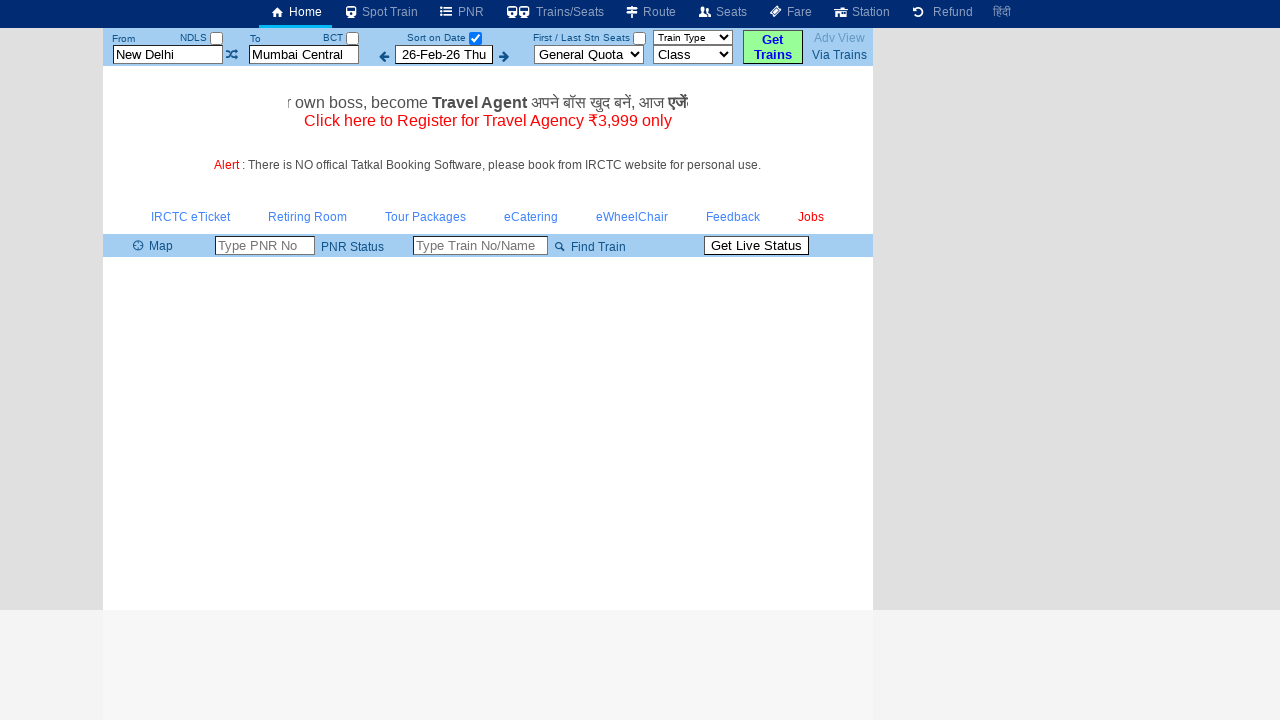

Cleared the 'From Station' input field on xpath=//input[@placeholder='From Station']
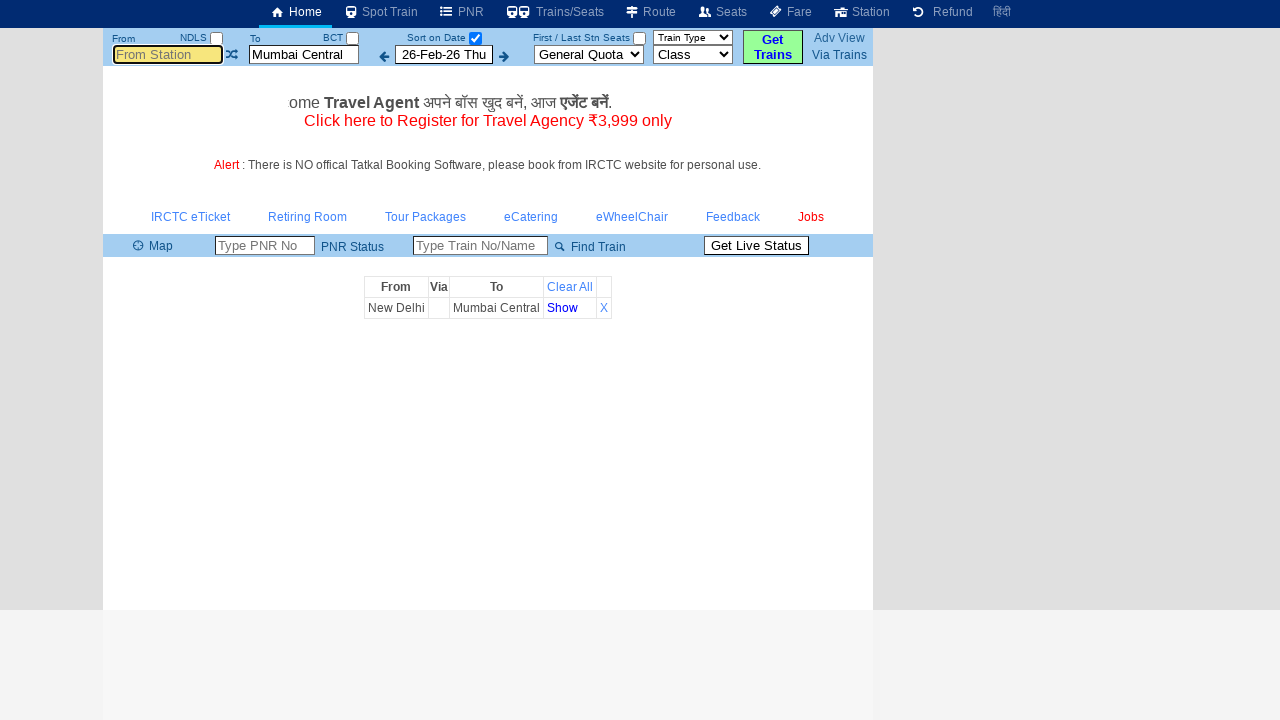

Filled 'From Station' field with 'DEL' on xpath=//input[@placeholder='From Station']
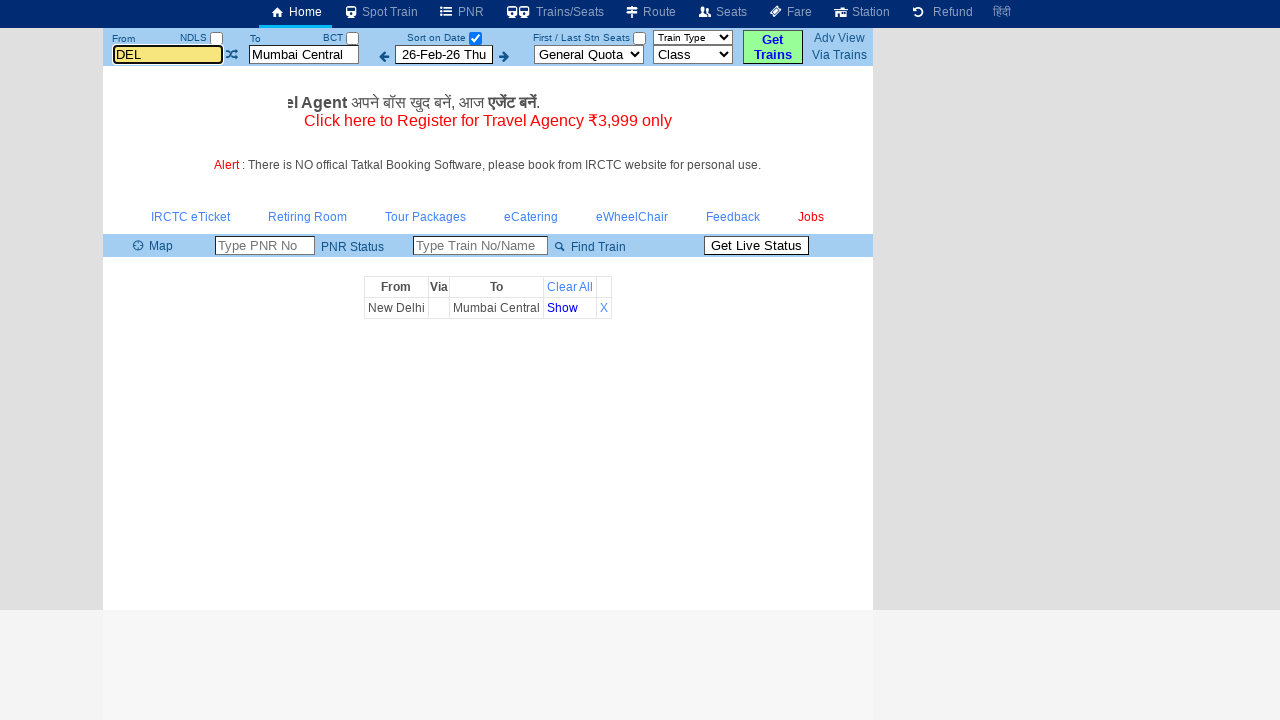

Waited for autocomplete dropdown to appear
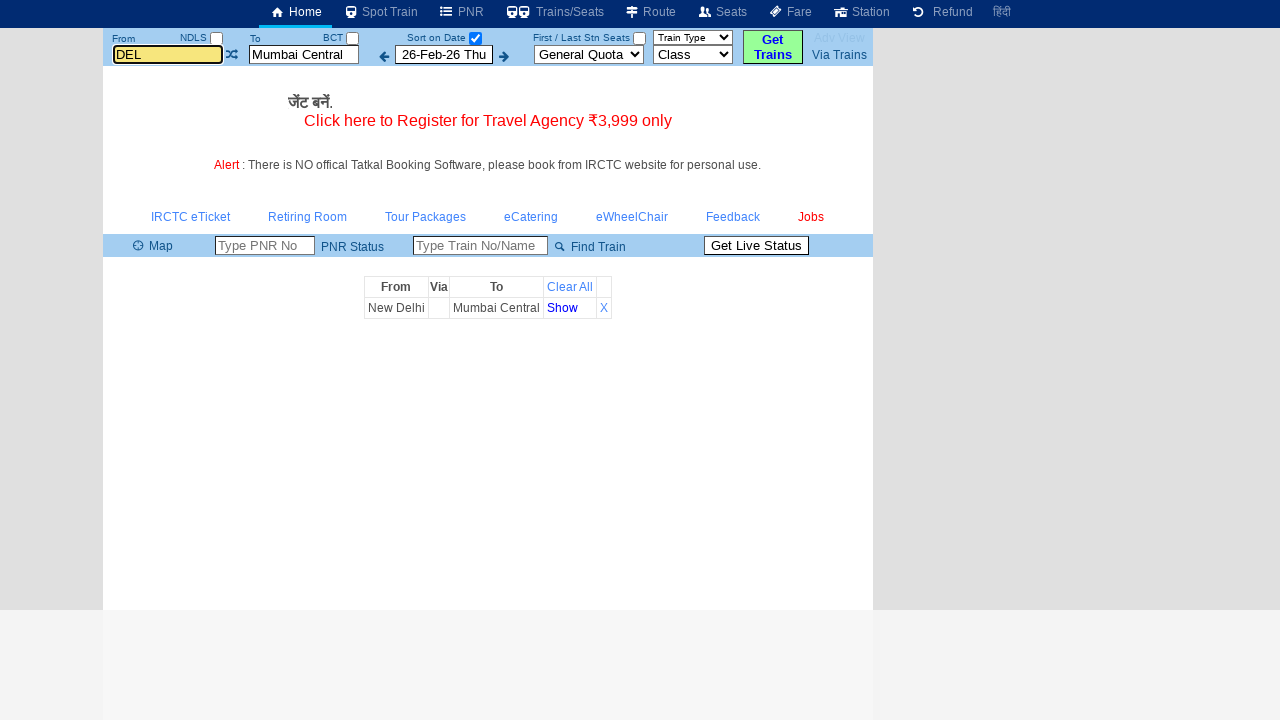

Retrieved 0 dropdown options from autocomplete menu
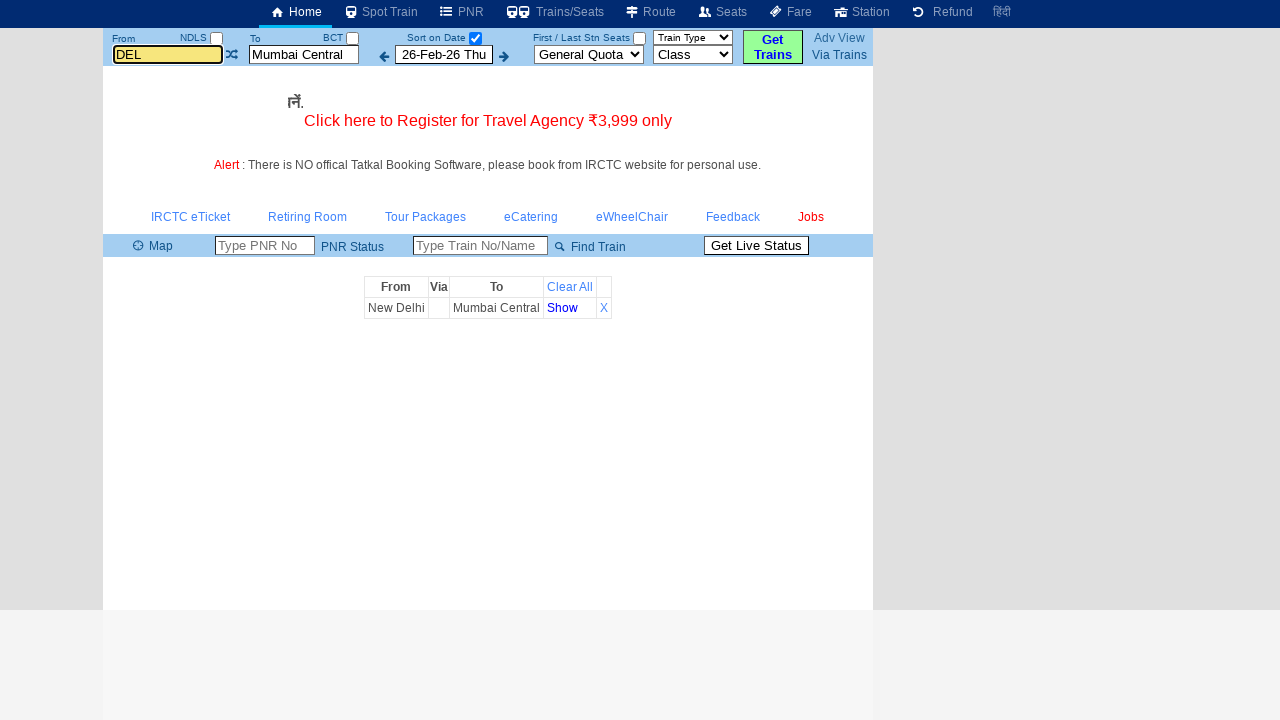

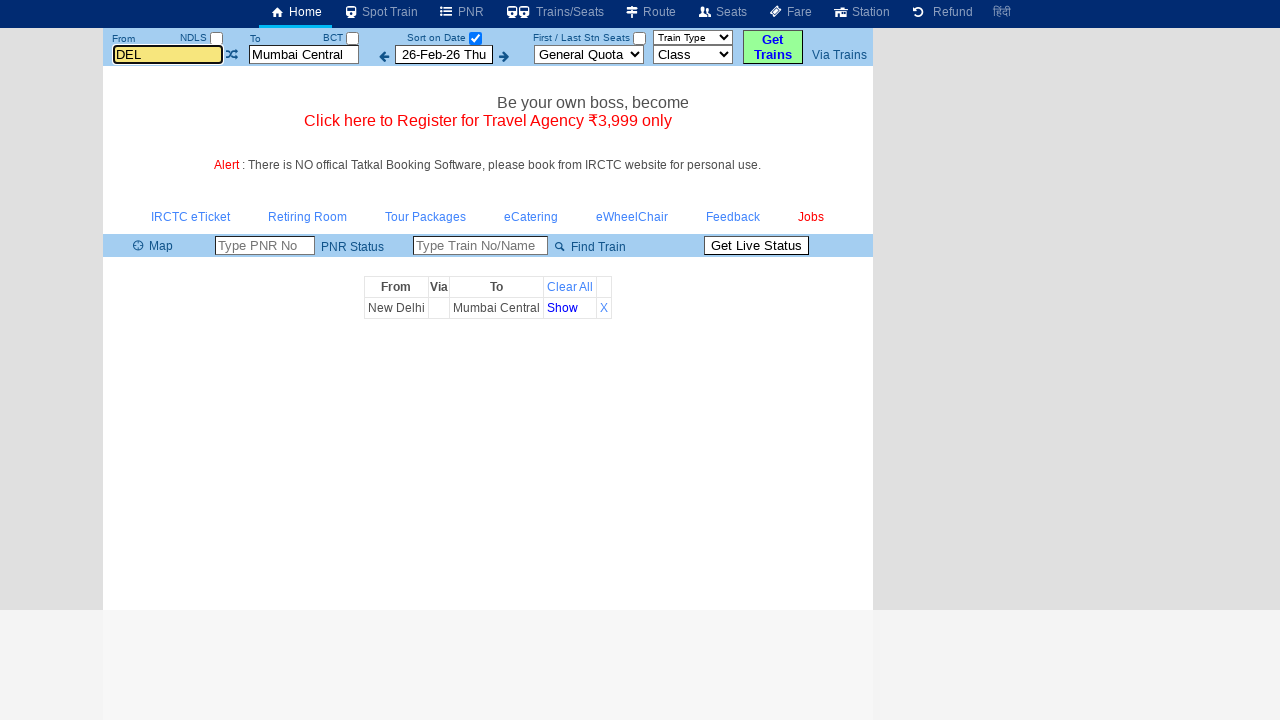